Tests form element display states by checking if elements are displayed and filling them with data when they are visible

Starting URL: https://automationfc.github.io/basic-form/index.html

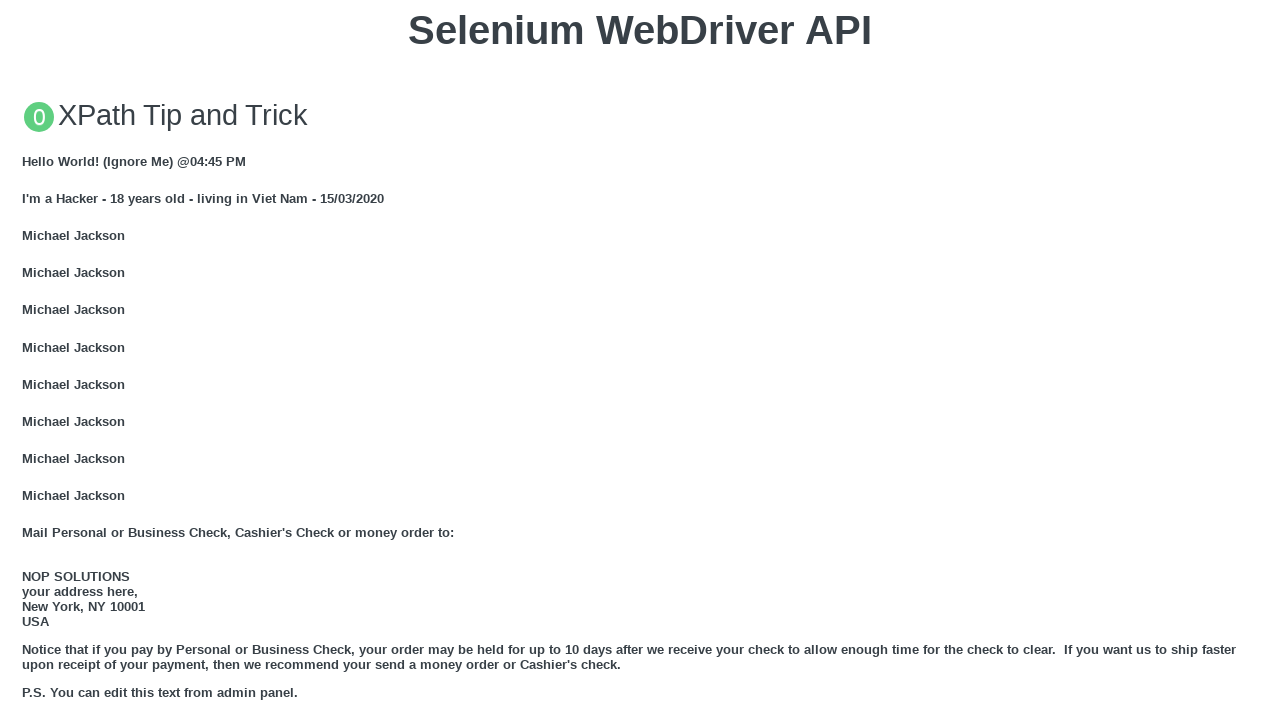

Email field (#mail) is visible
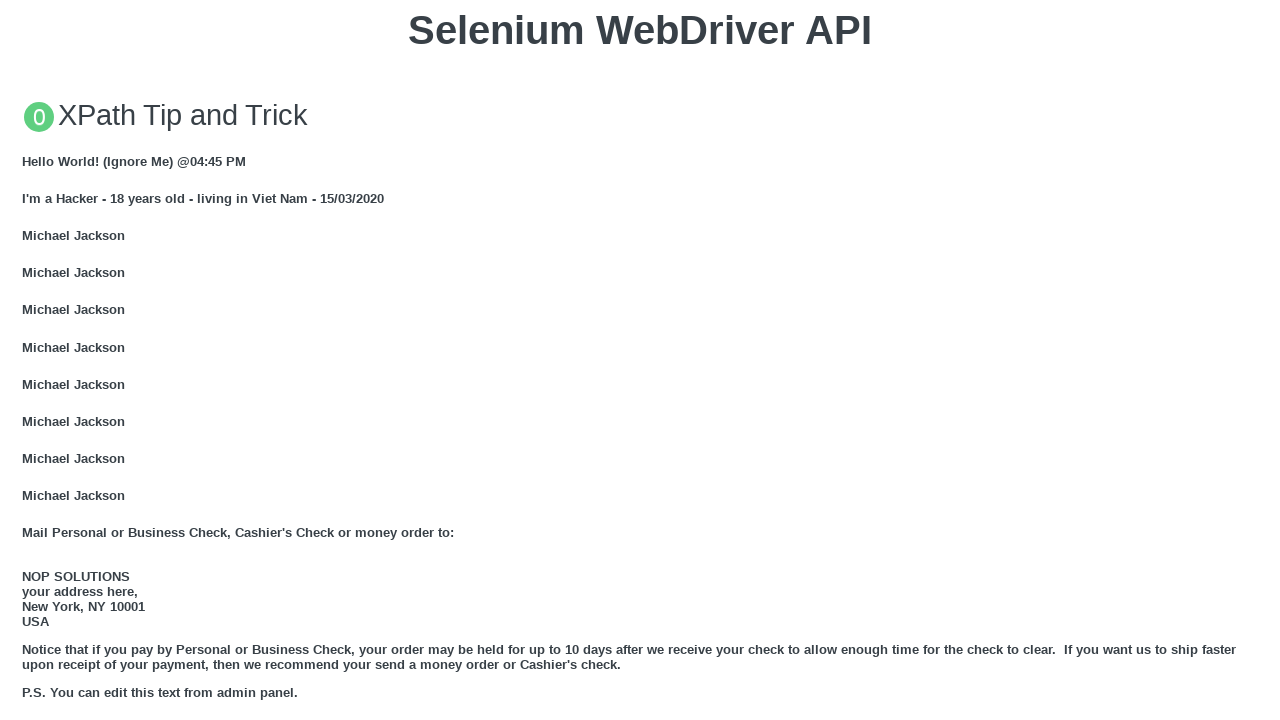

Filled email field with 'Automation testing' on #mail
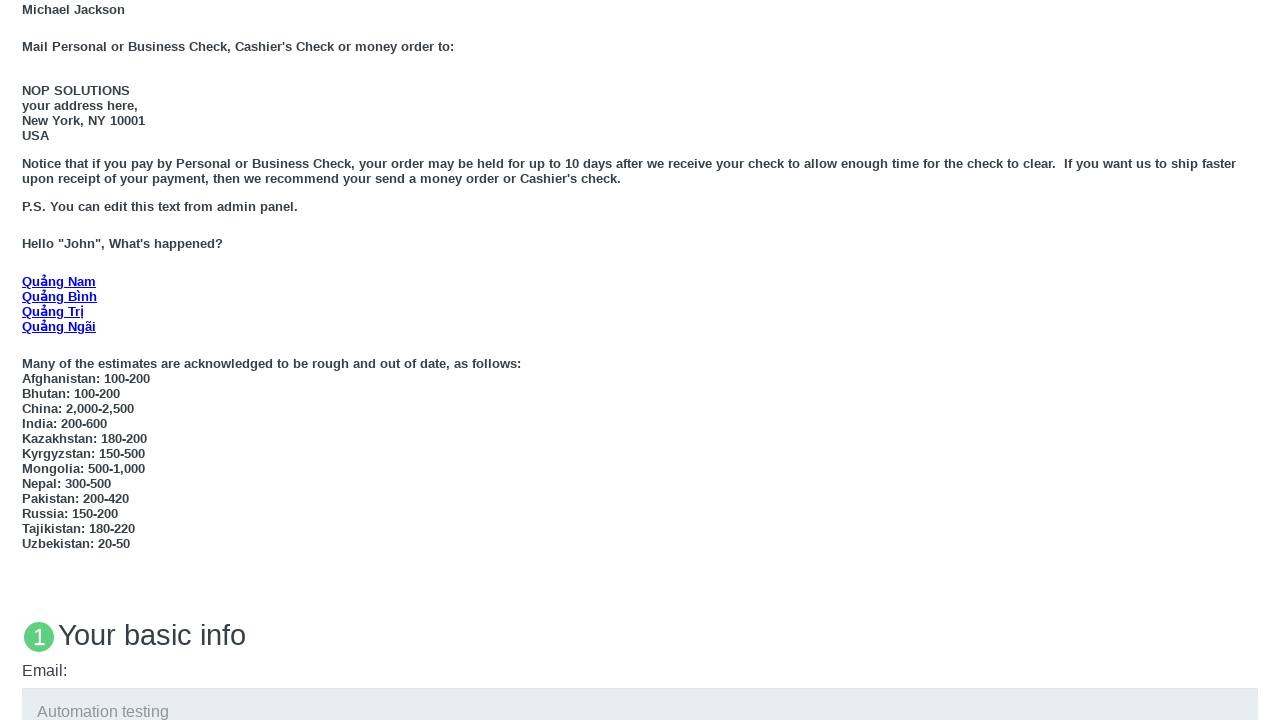

Age radio button (#under_18) is visible
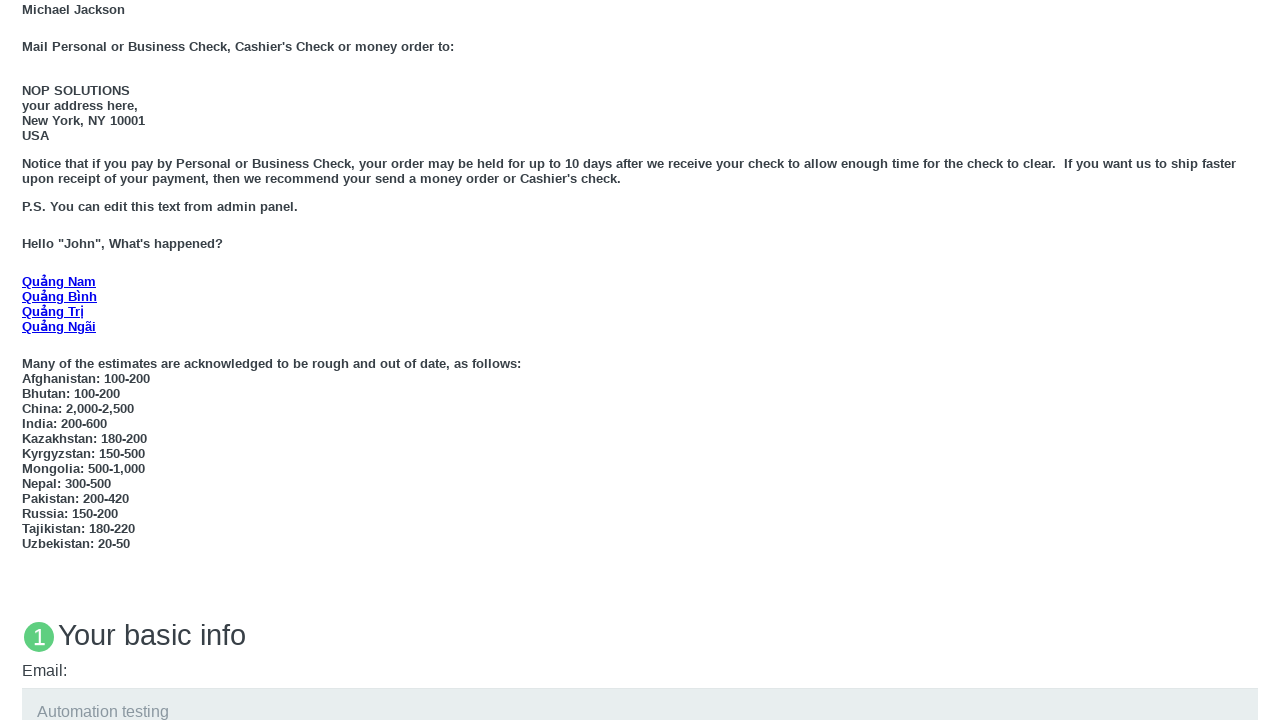

Clicked age radio button (#under_18) at (28, 360) on #under_18
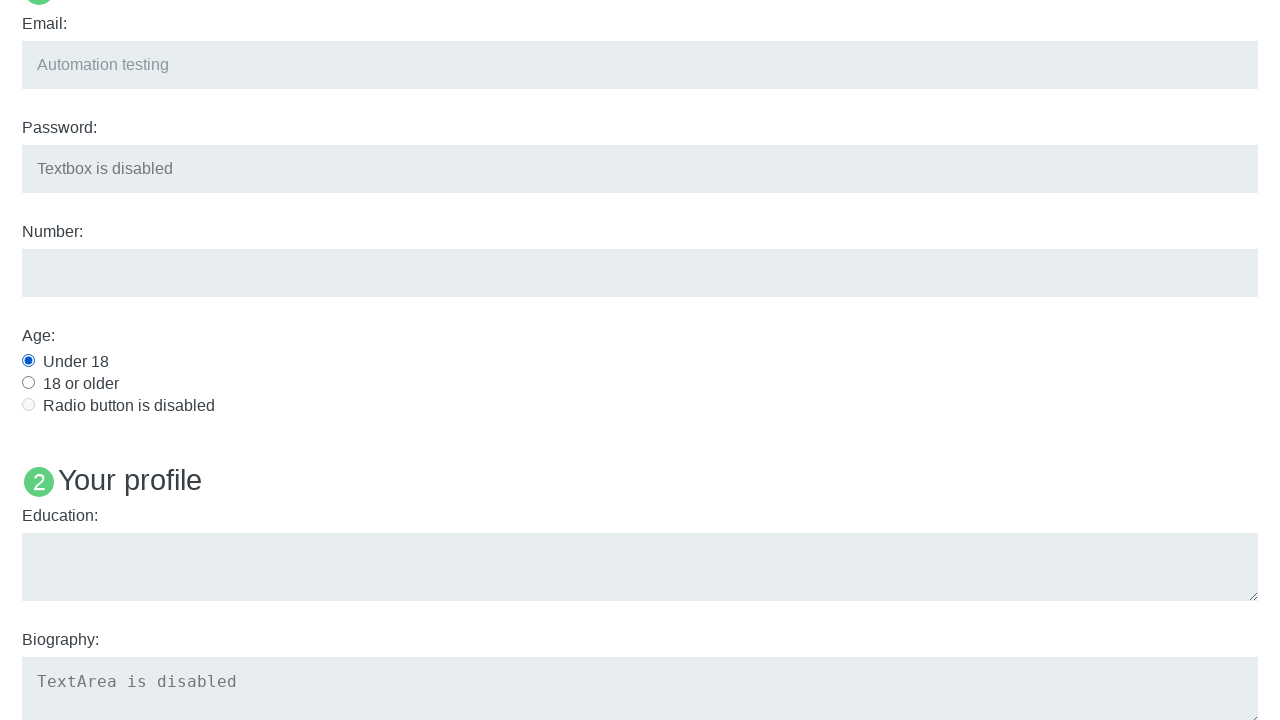

Education field (#edu) is visible
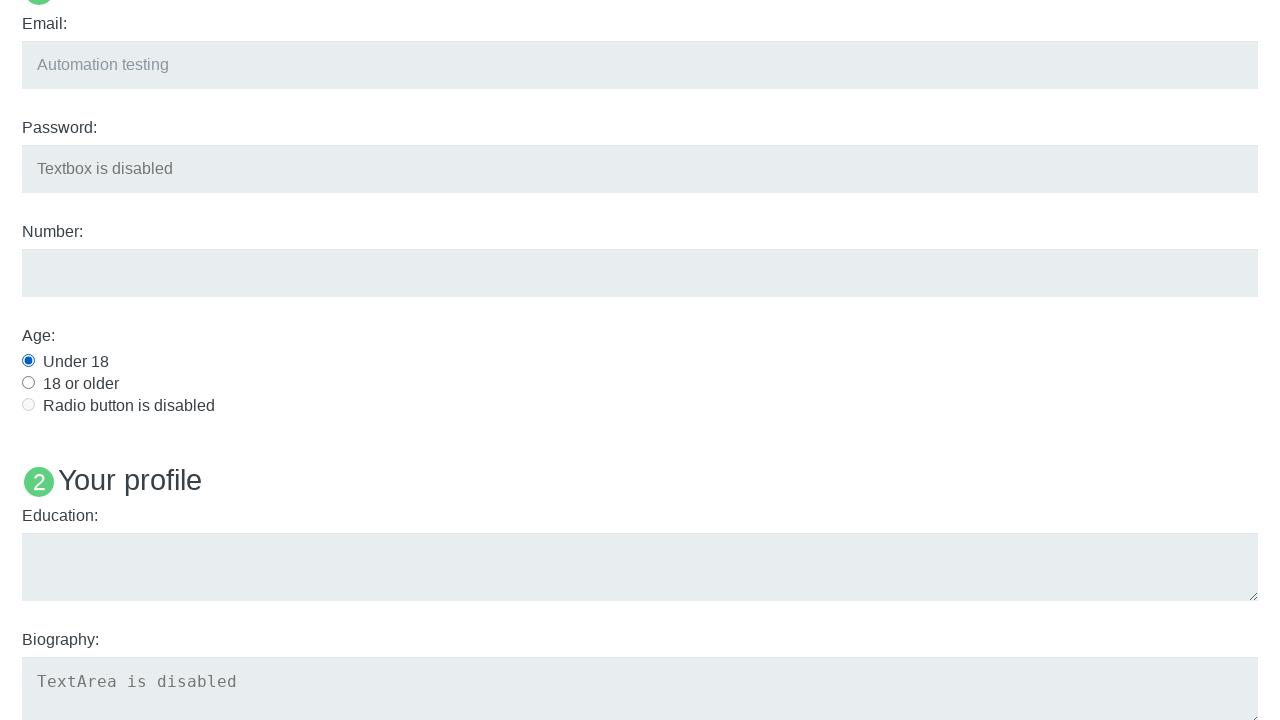

Filled education field with 'Automation testing' on #edu
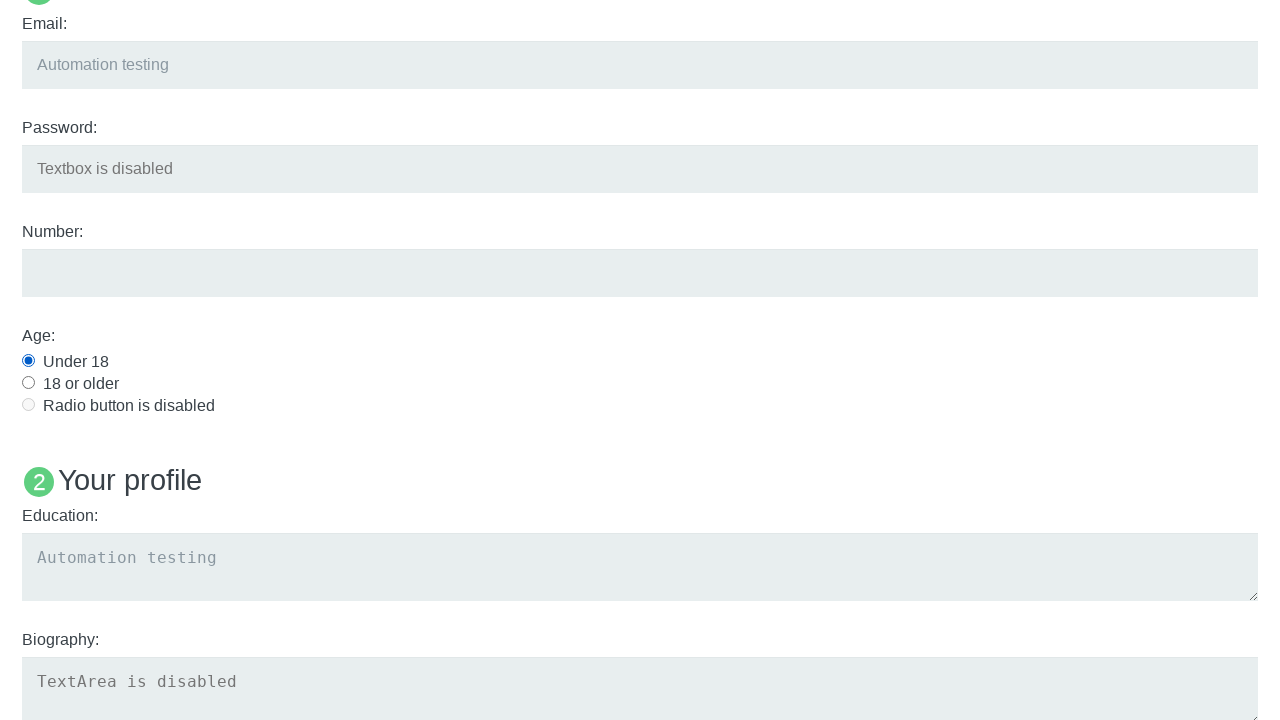

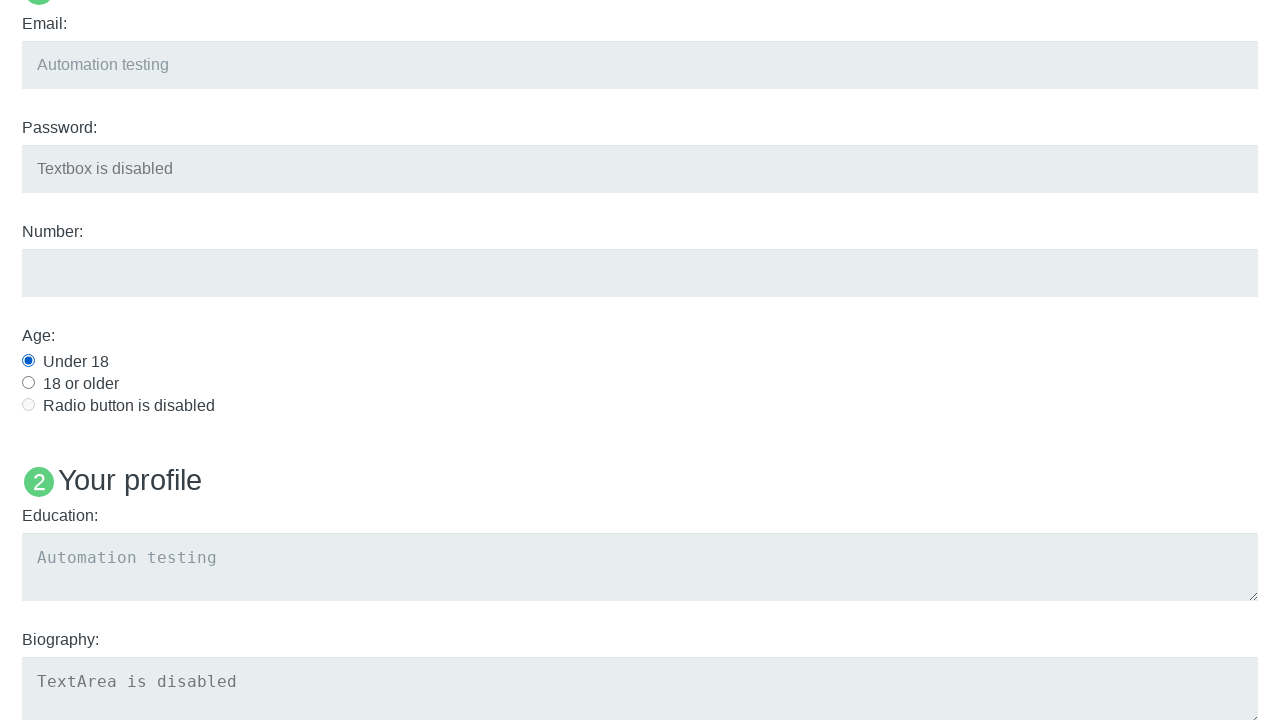